Tests multiple select dropdown functionality by selecting all options, verifying their selection status, and then deselecting all options

Starting URL: https://practice.cydeo.com/dropdown

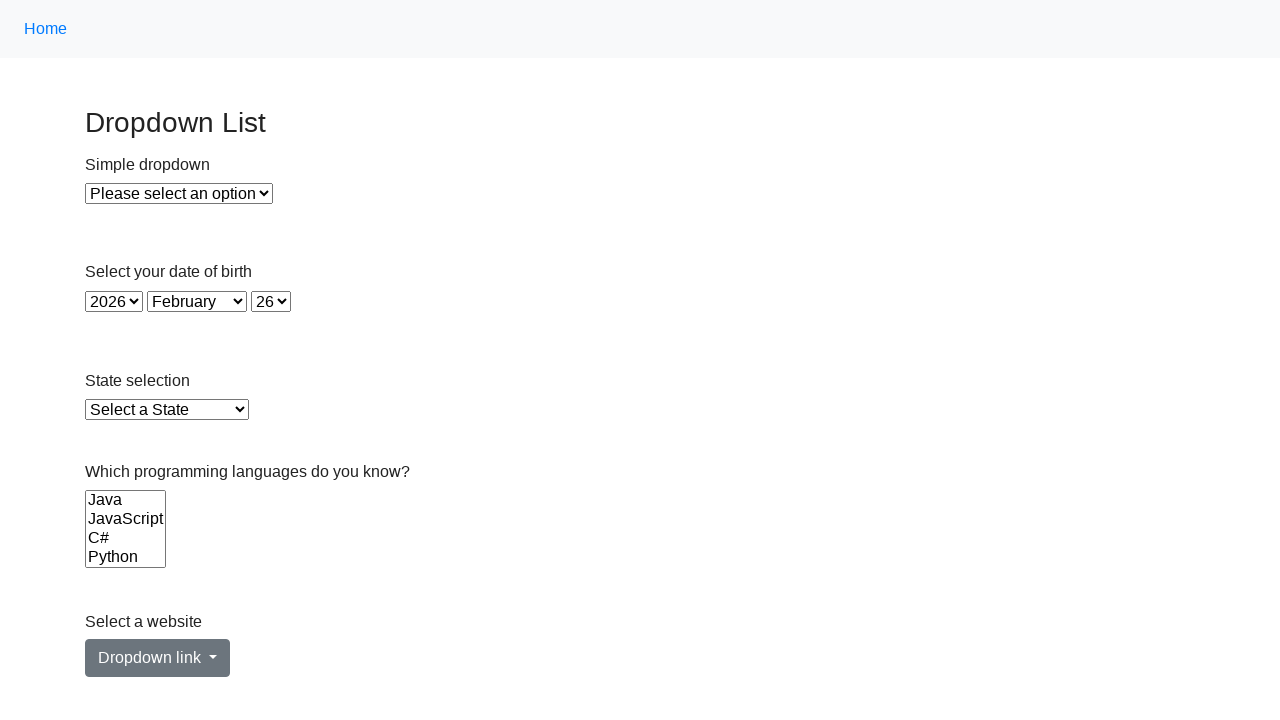

Located the Languages multiple select dropdown element
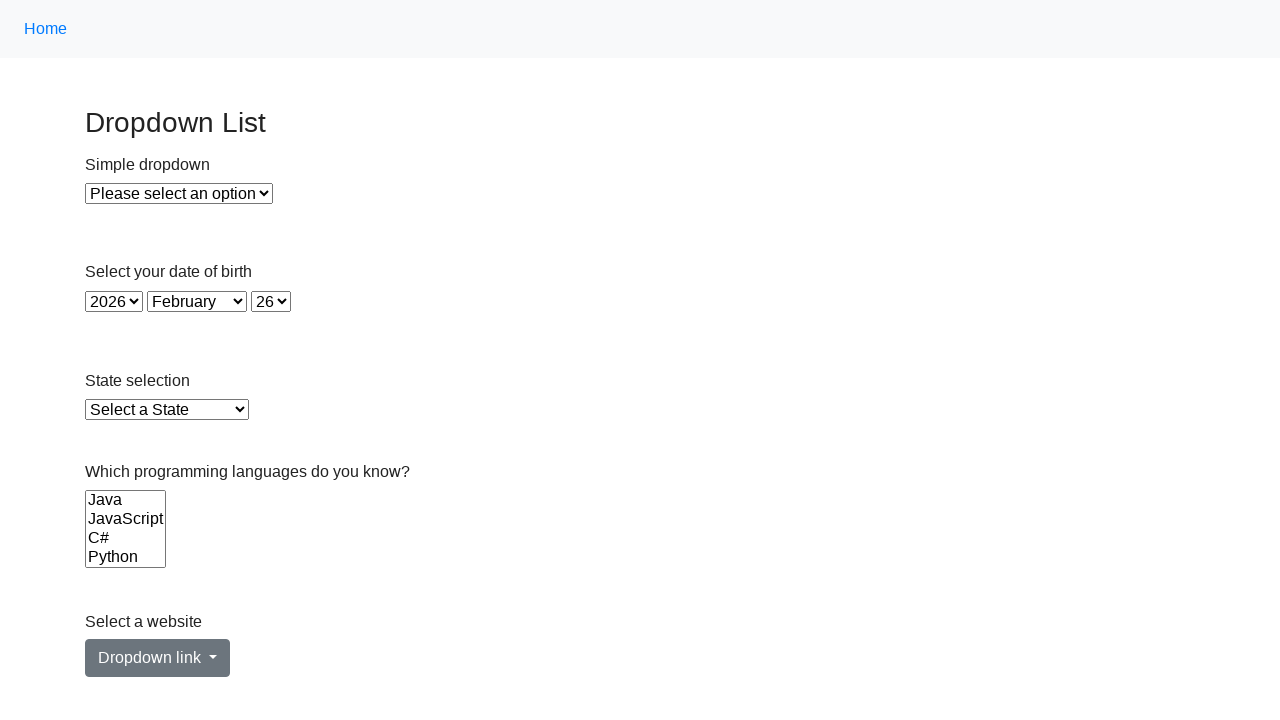

Retrieved all option elements from the dropdown
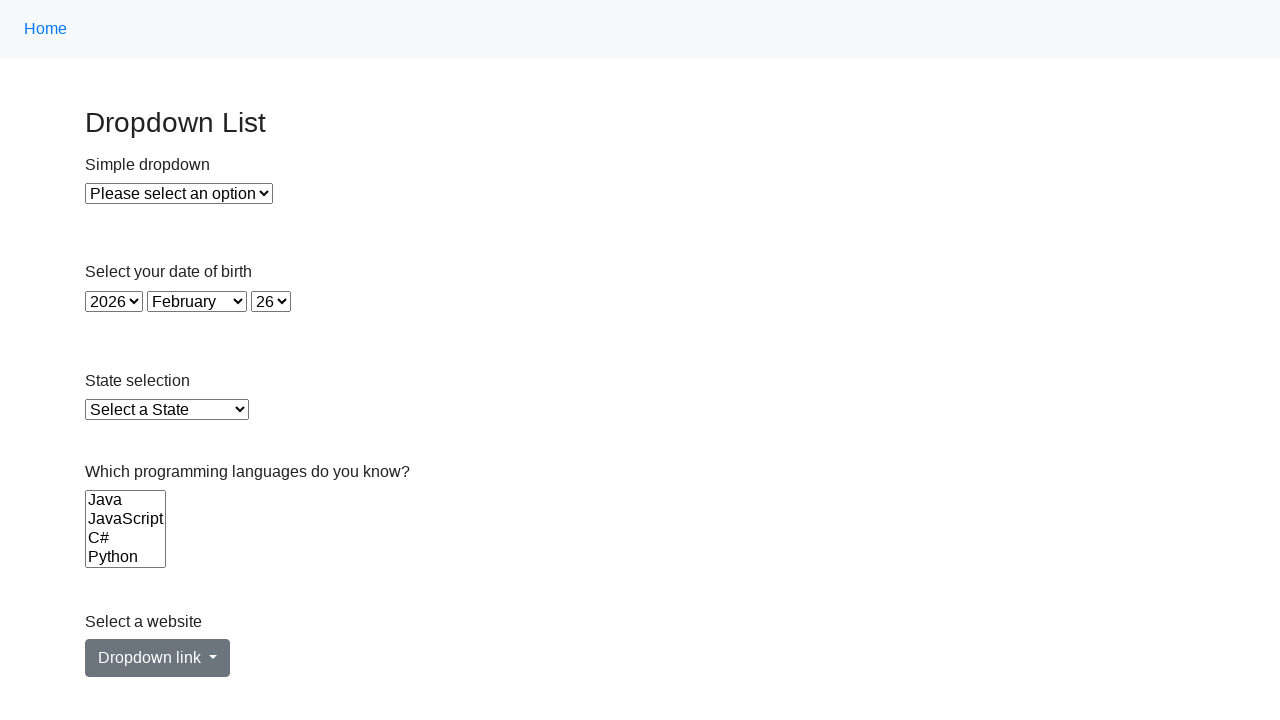

Selected an option from the dropdown at (126, 500) on select[name='Languages'] >> option >> nth=0
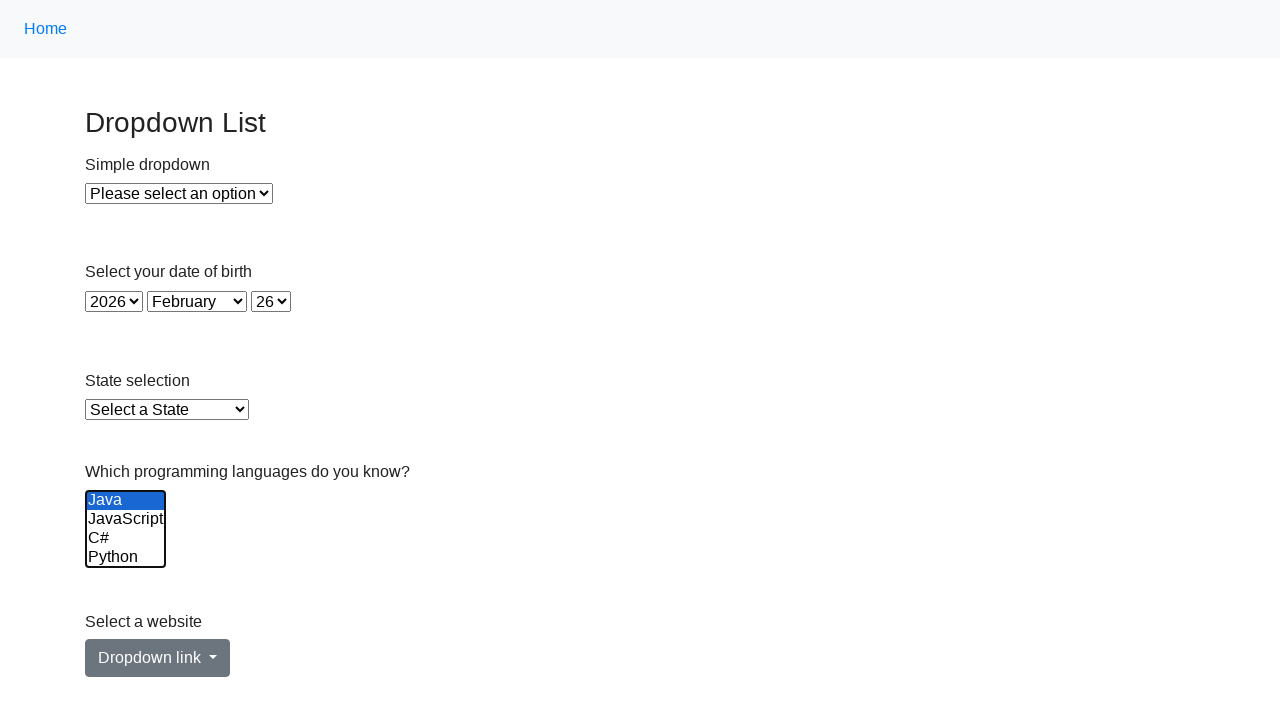

Selected an option from the dropdown at (126, 519) on select[name='Languages'] >> option >> nth=1
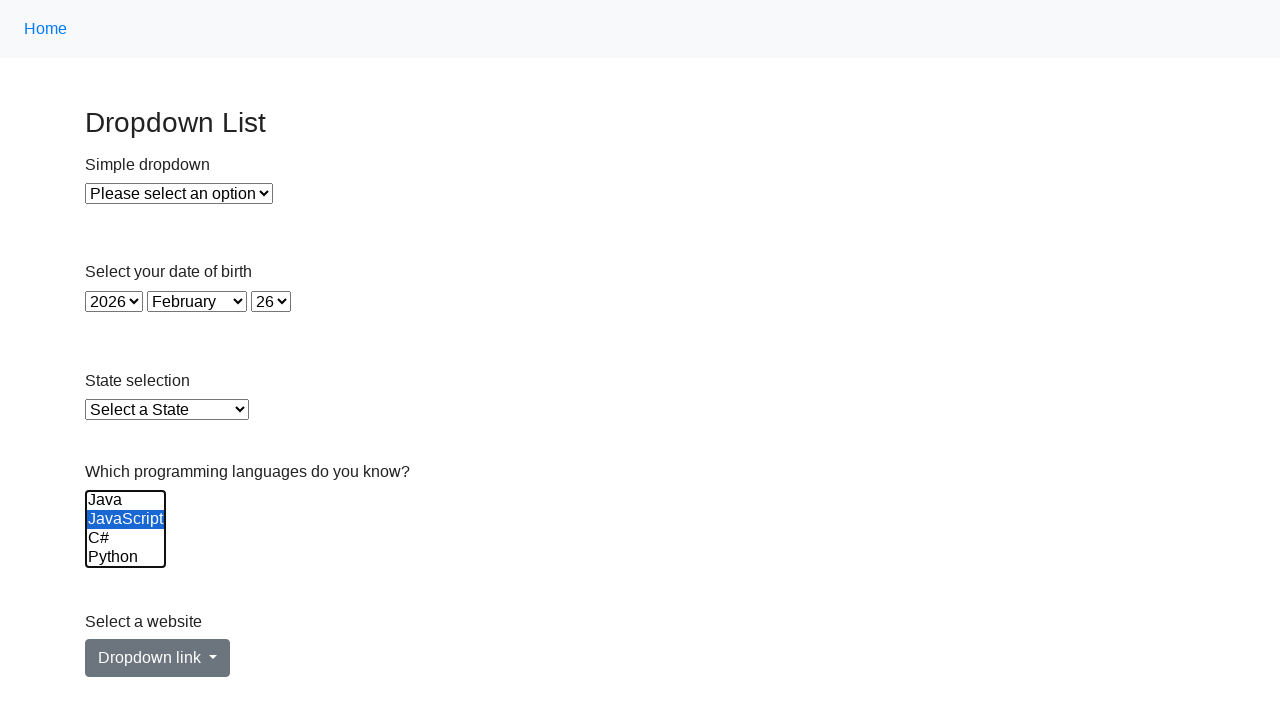

Selected an option from the dropdown at (126, 538) on select[name='Languages'] >> option >> nth=2
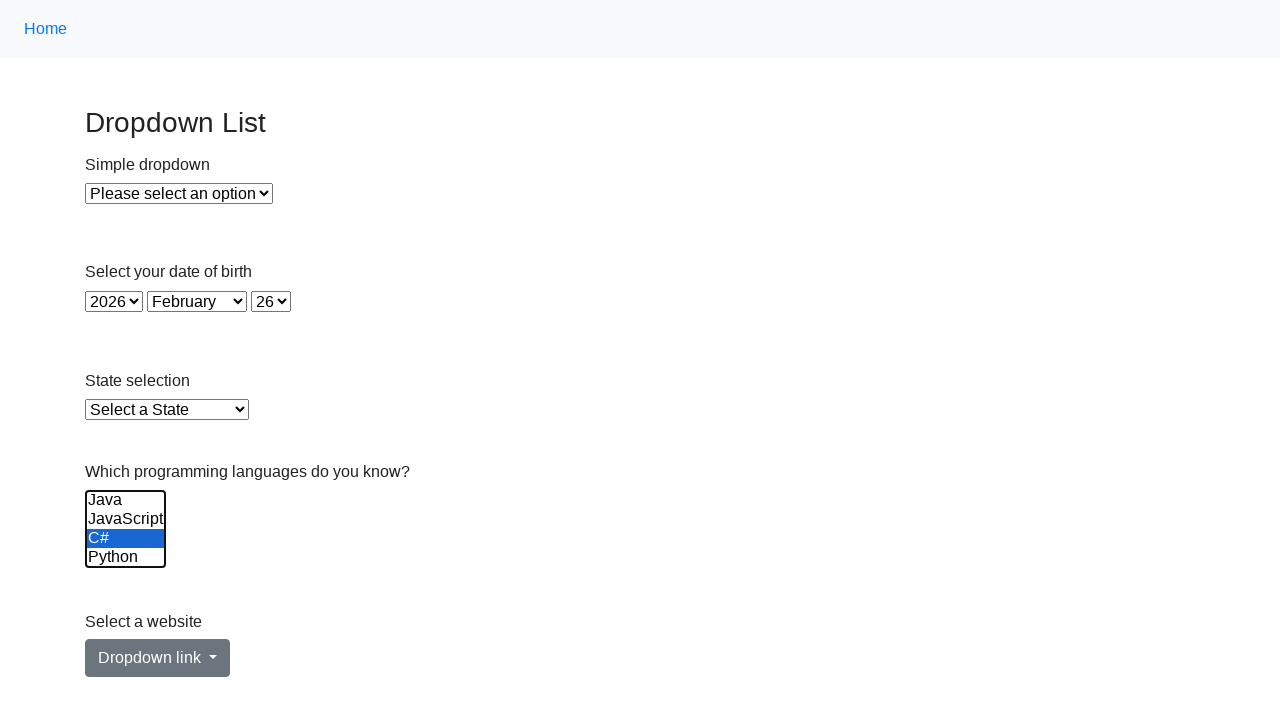

Selected an option from the dropdown at (126, 558) on select[name='Languages'] >> option >> nth=3
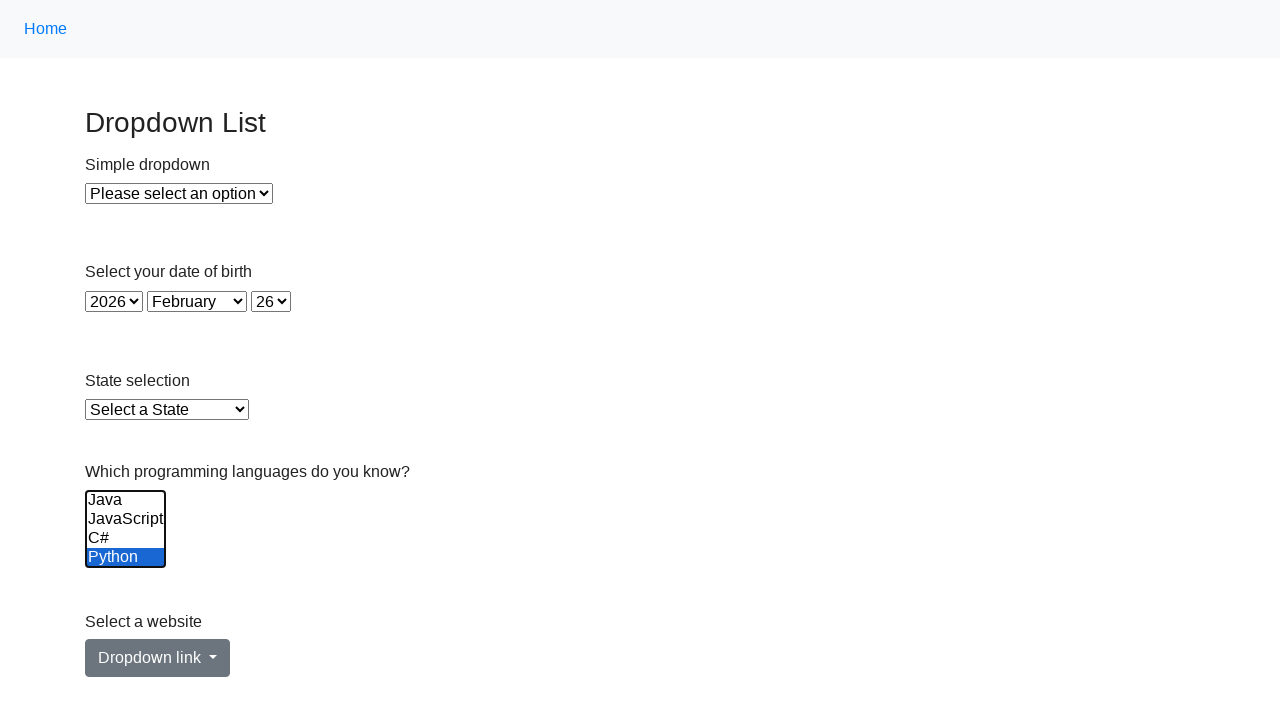

Selected an option from the dropdown at (126, 539) on select[name='Languages'] >> option >> nth=4
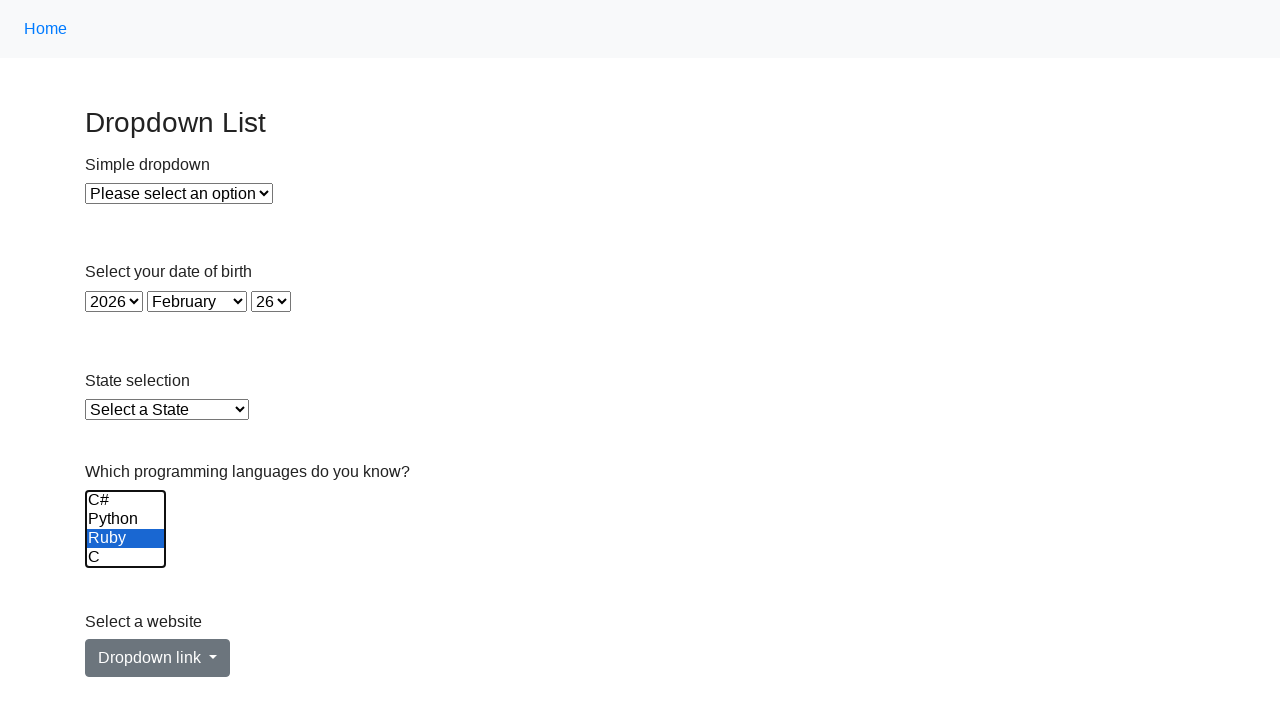

Selected an option from the dropdown at (126, 558) on select[name='Languages'] >> option >> nth=5
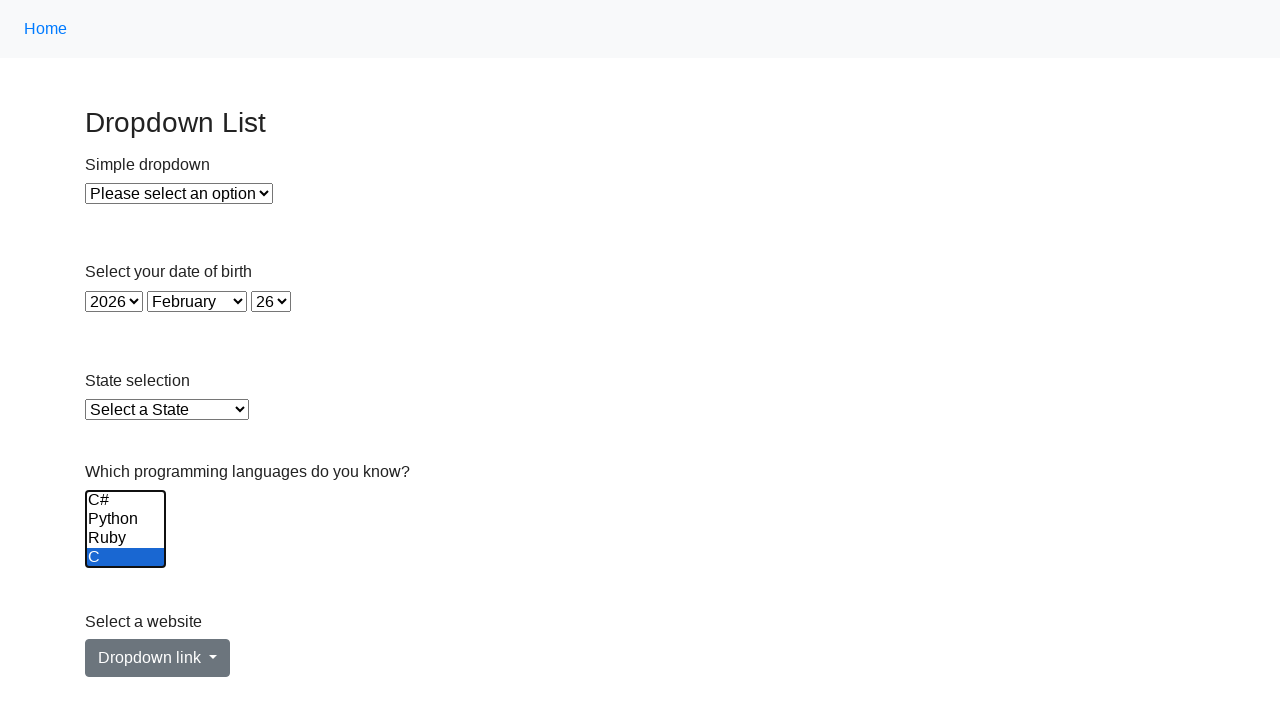

Pressed Control key down
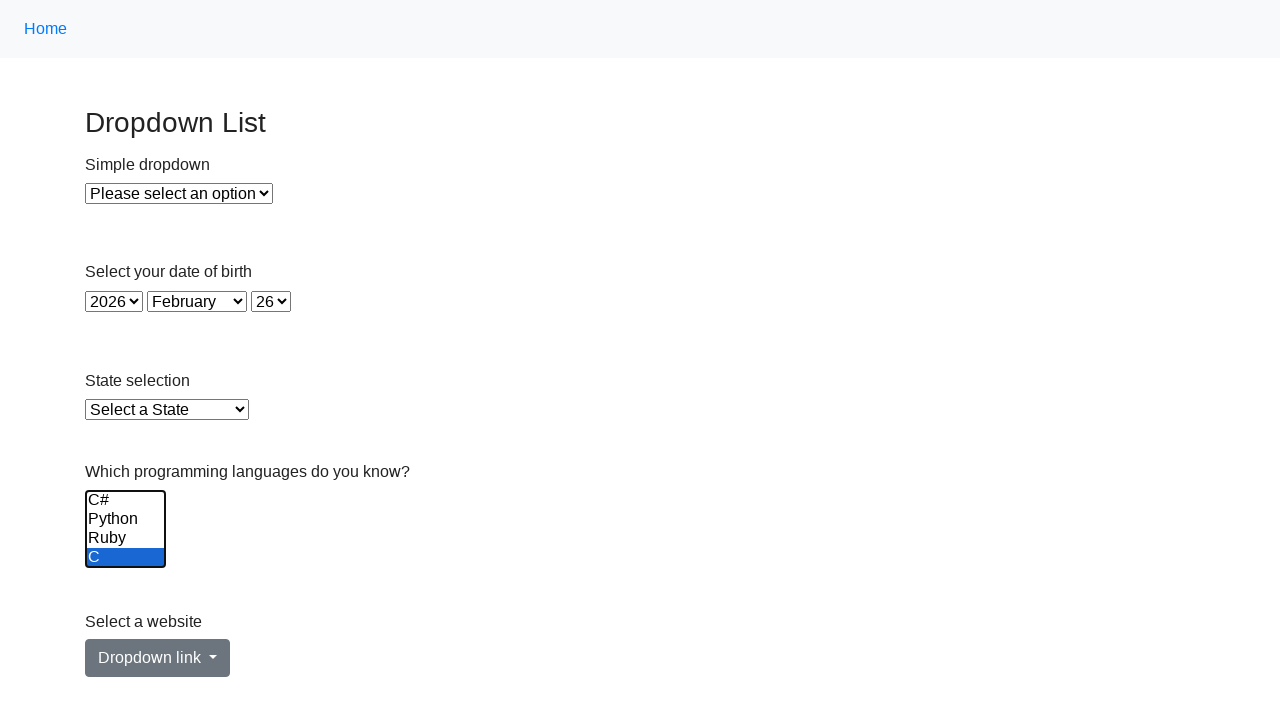

Clicked option while Control key held to deselect at (126, 500) on select[name='Languages'] >> option >> nth=0
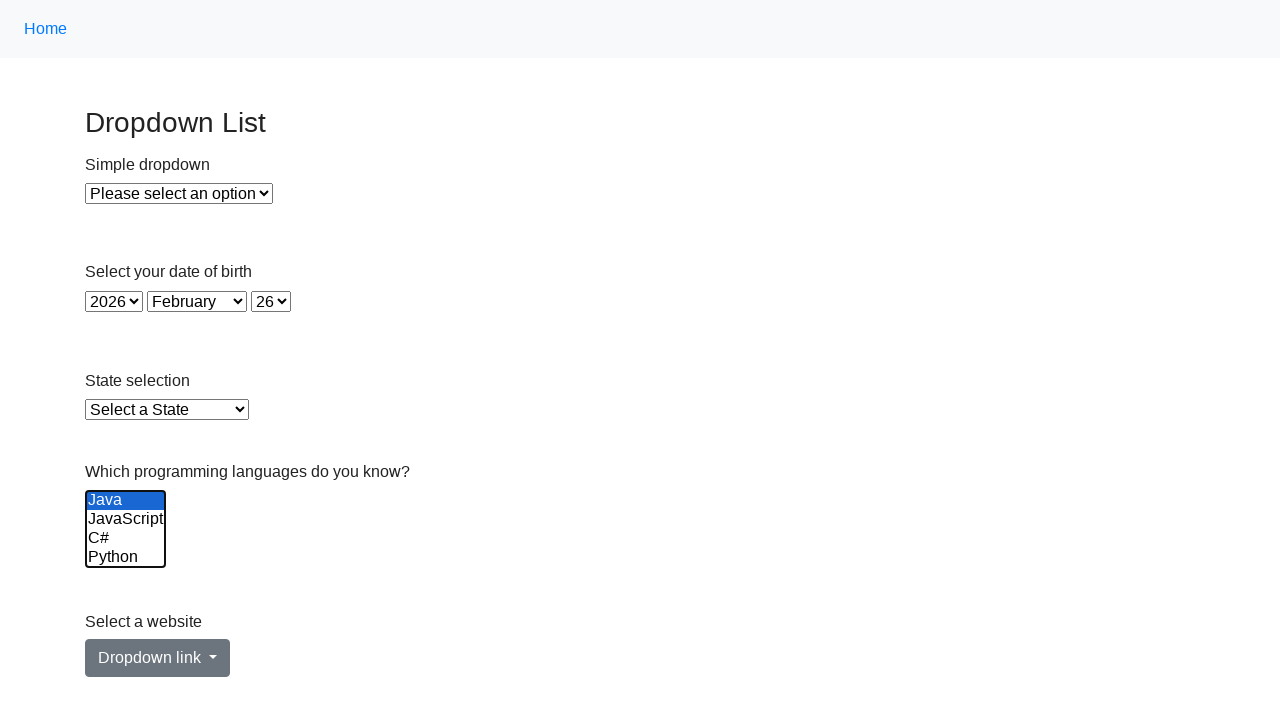

Released Control key
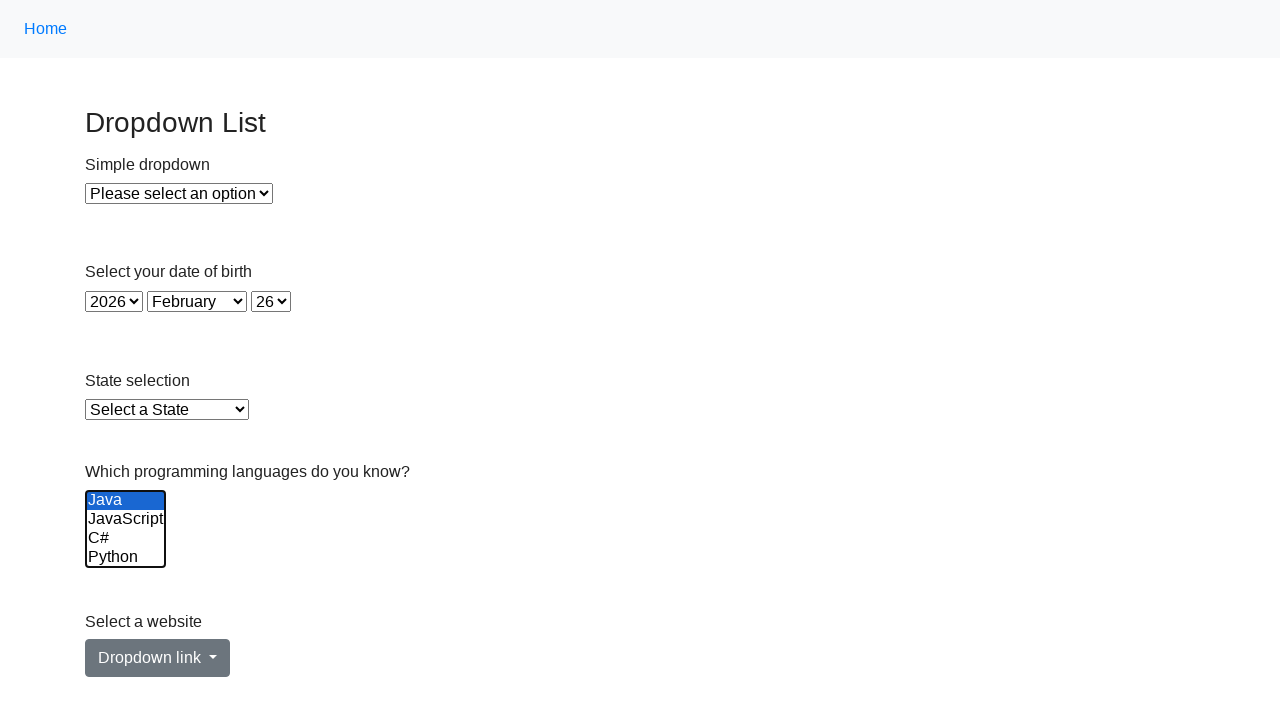

Pressed Control key down
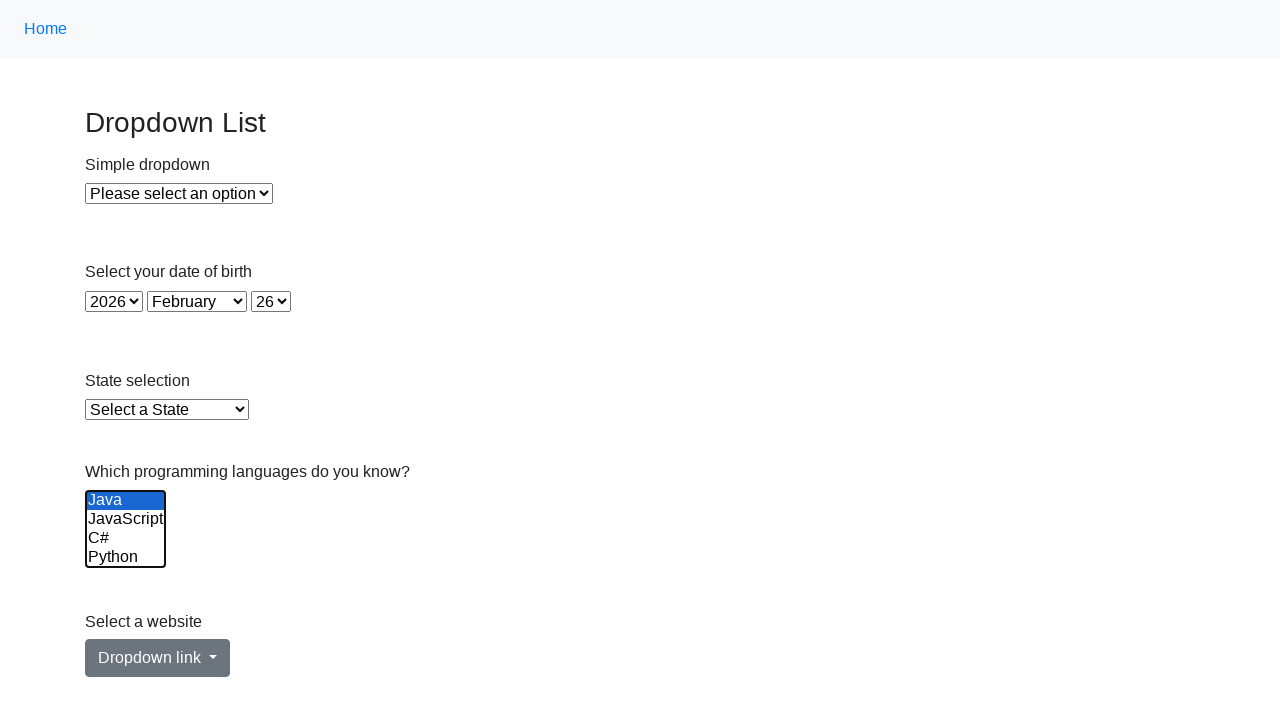

Clicked option while Control key held to deselect at (126, 519) on select[name='Languages'] >> option >> nth=1
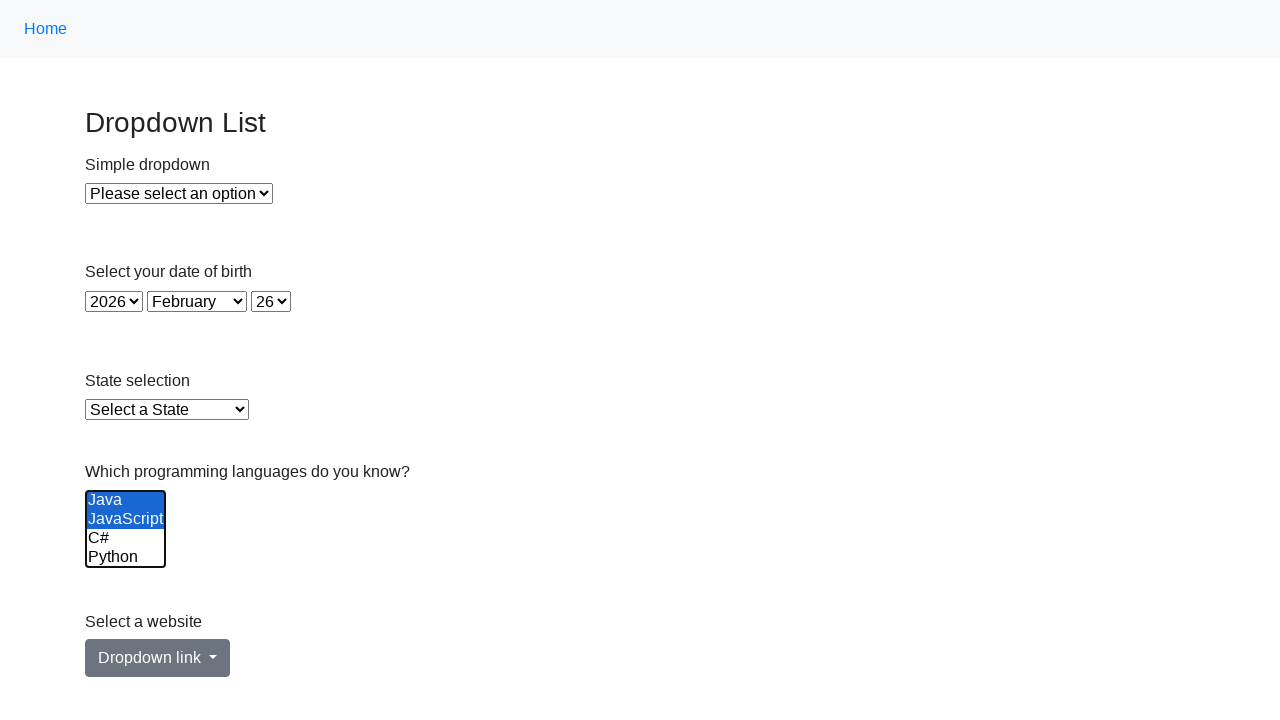

Released Control key
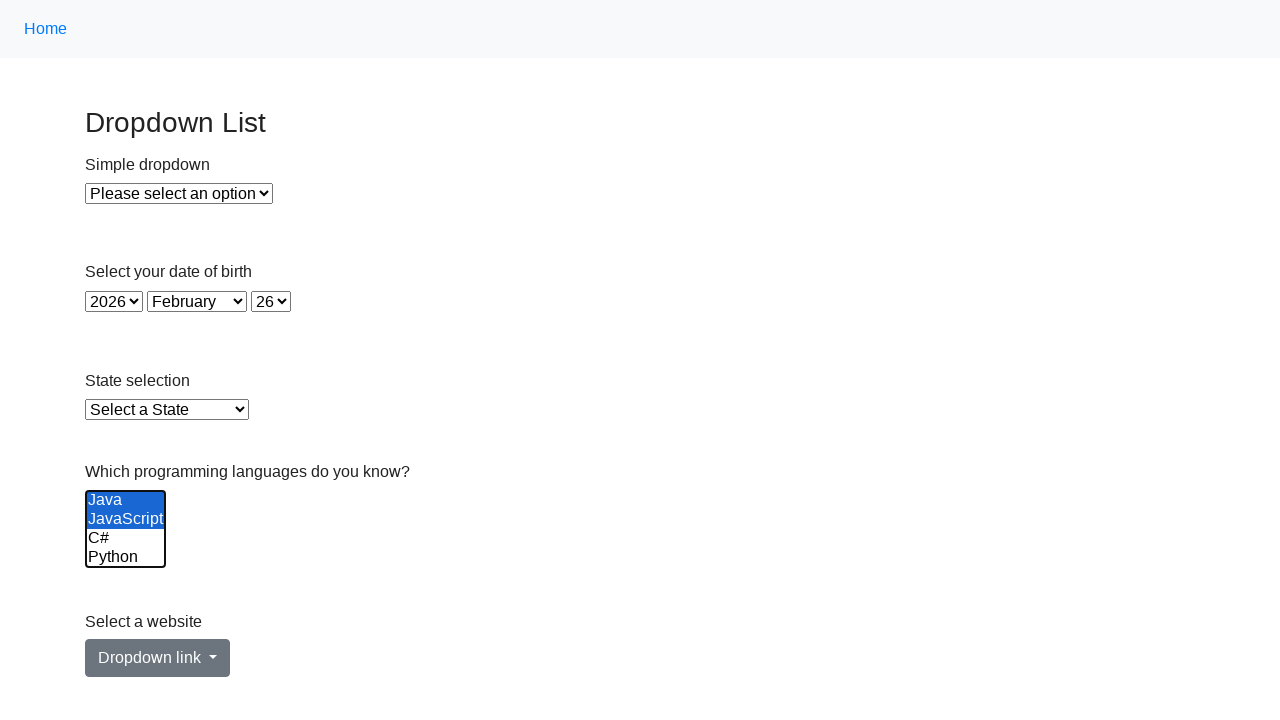

Pressed Control key down
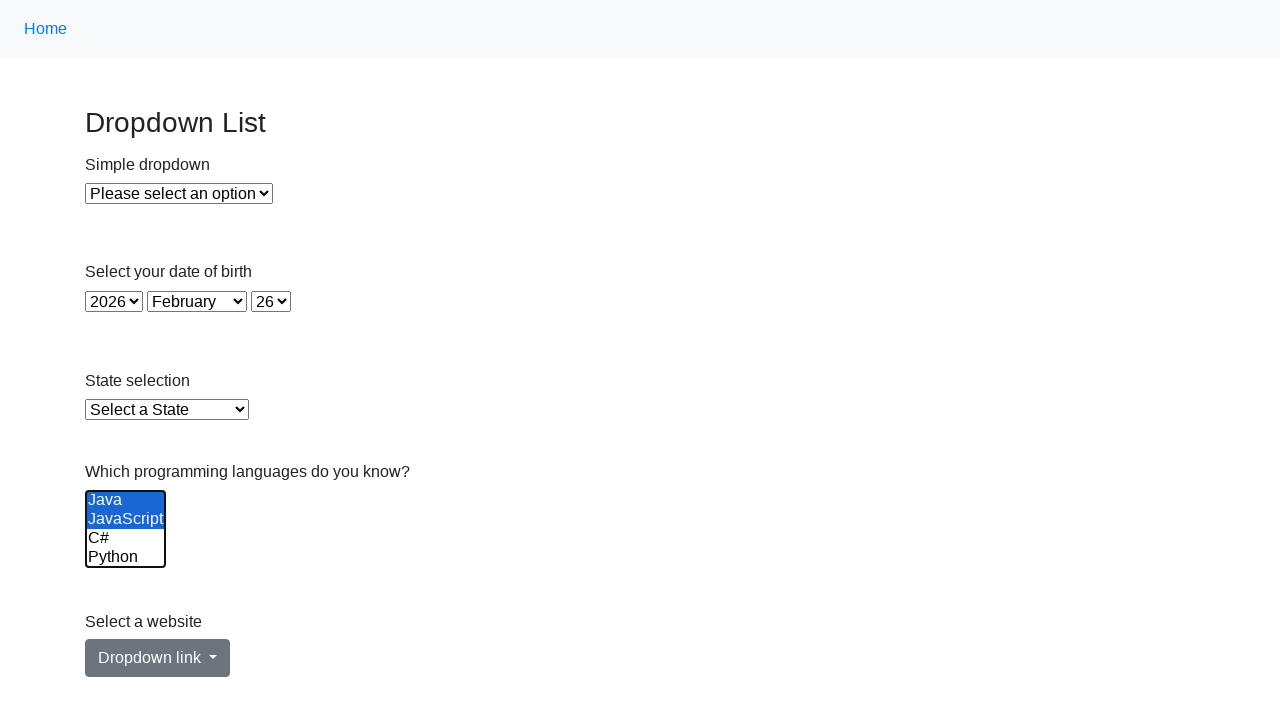

Clicked option while Control key held to deselect at (126, 538) on select[name='Languages'] >> option >> nth=2
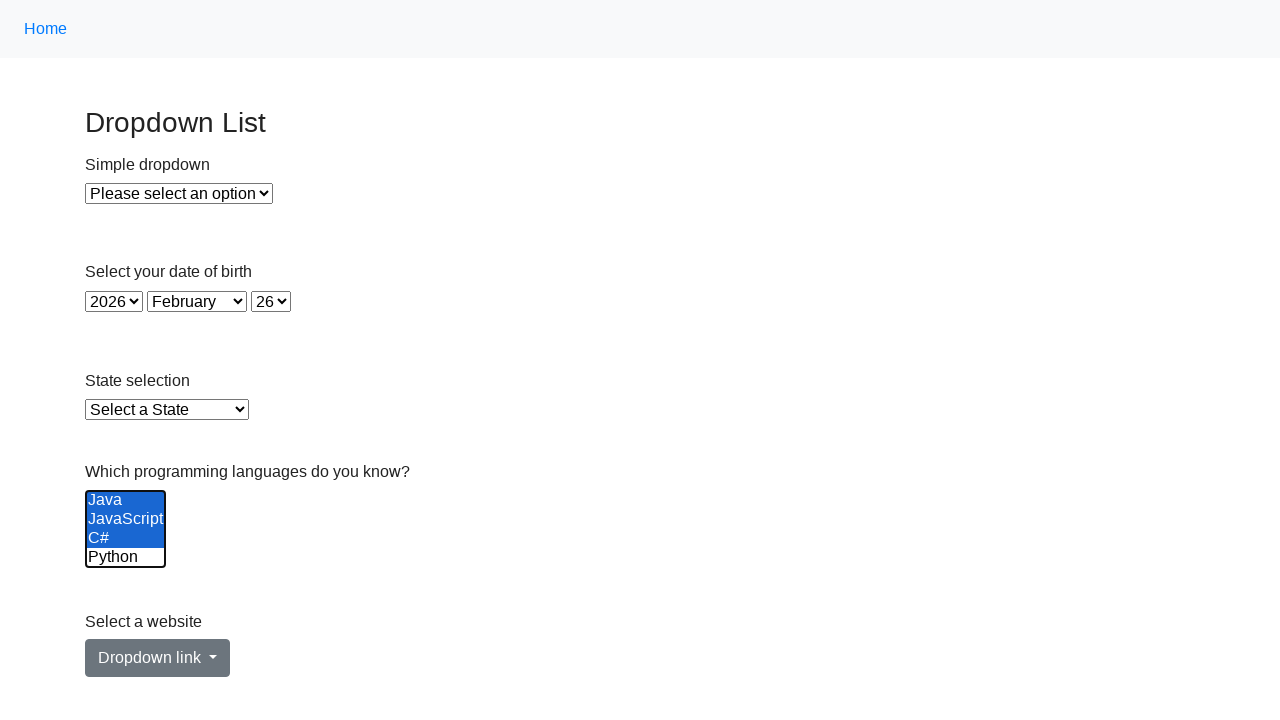

Released Control key
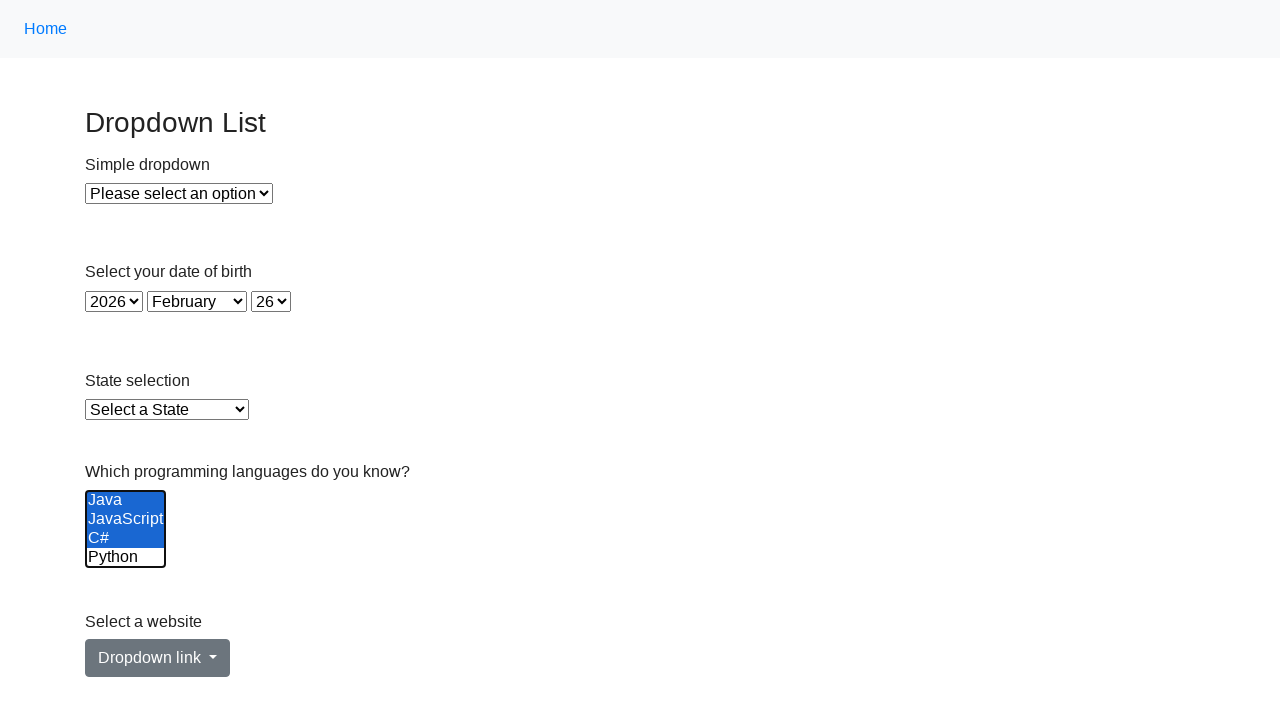

Pressed Control key down
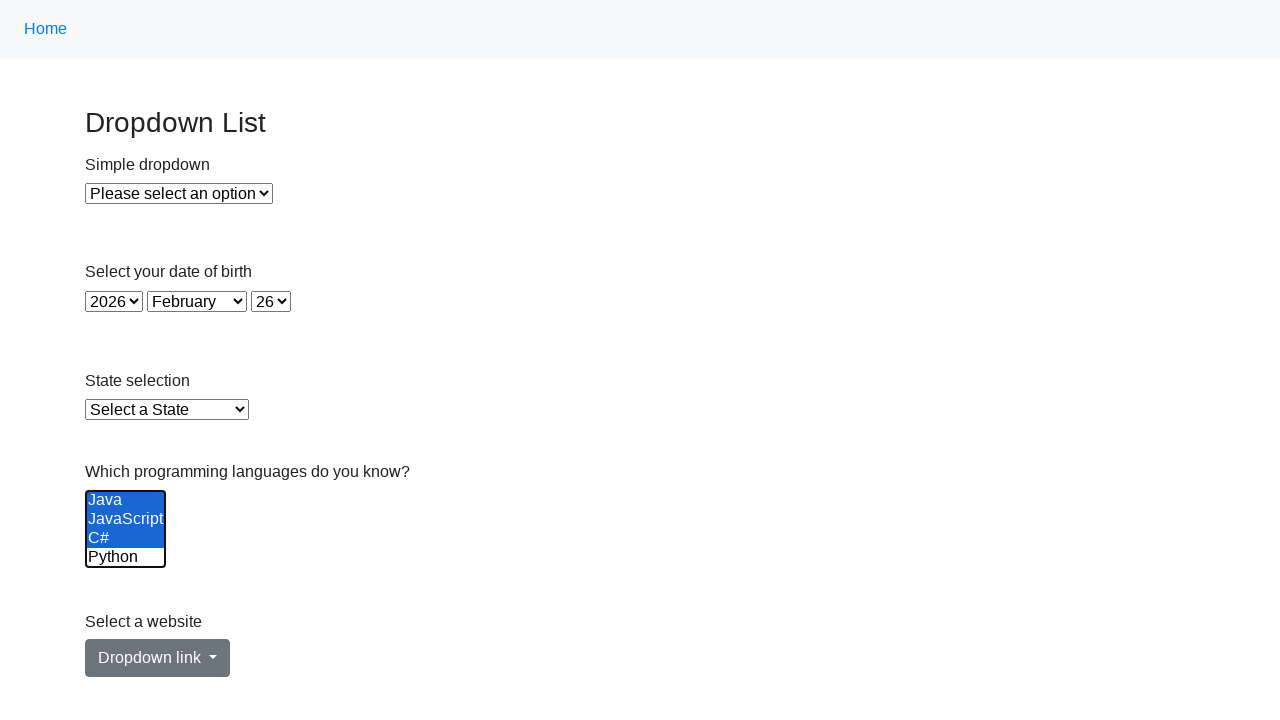

Clicked option while Control key held to deselect at (126, 558) on select[name='Languages'] >> option >> nth=3
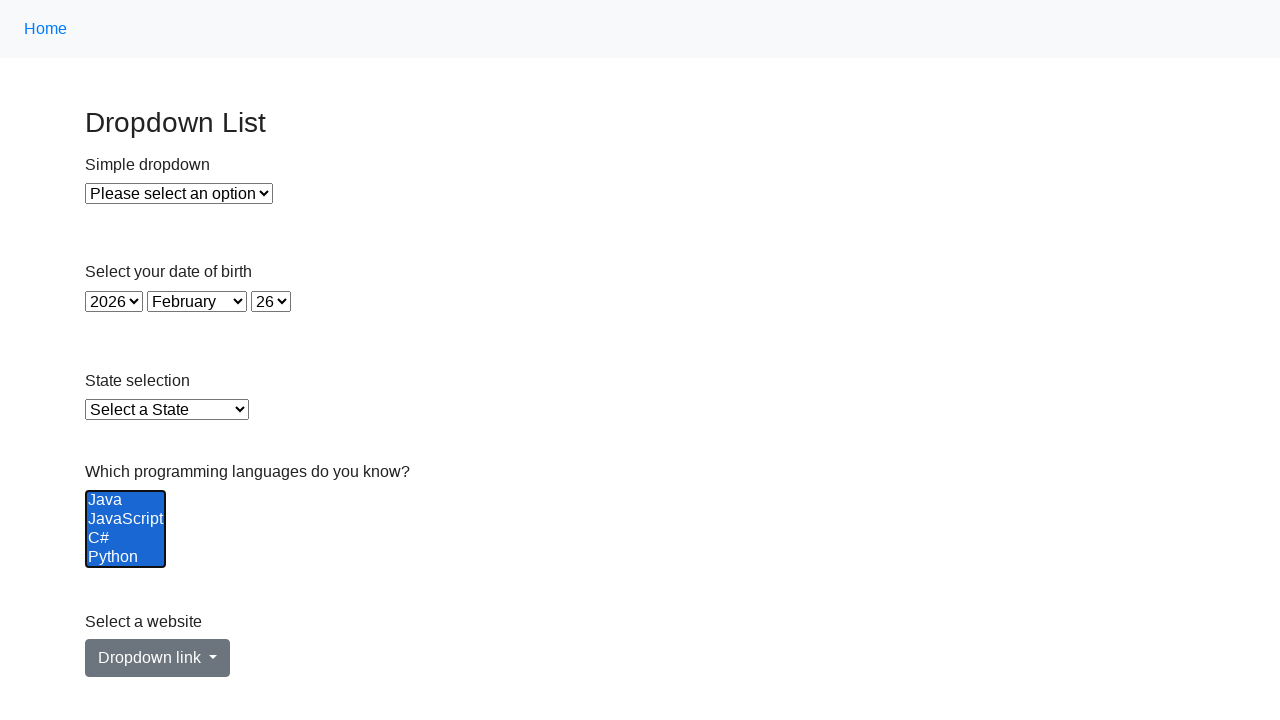

Released Control key
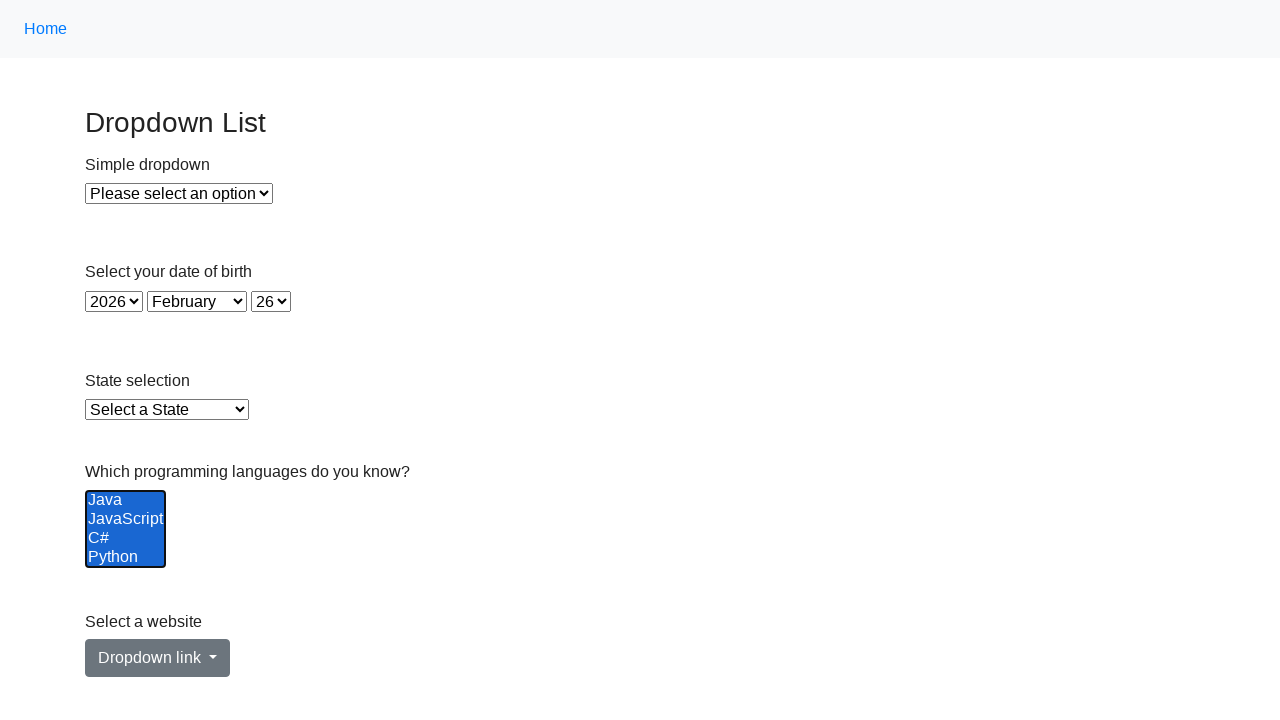

Pressed Control key down
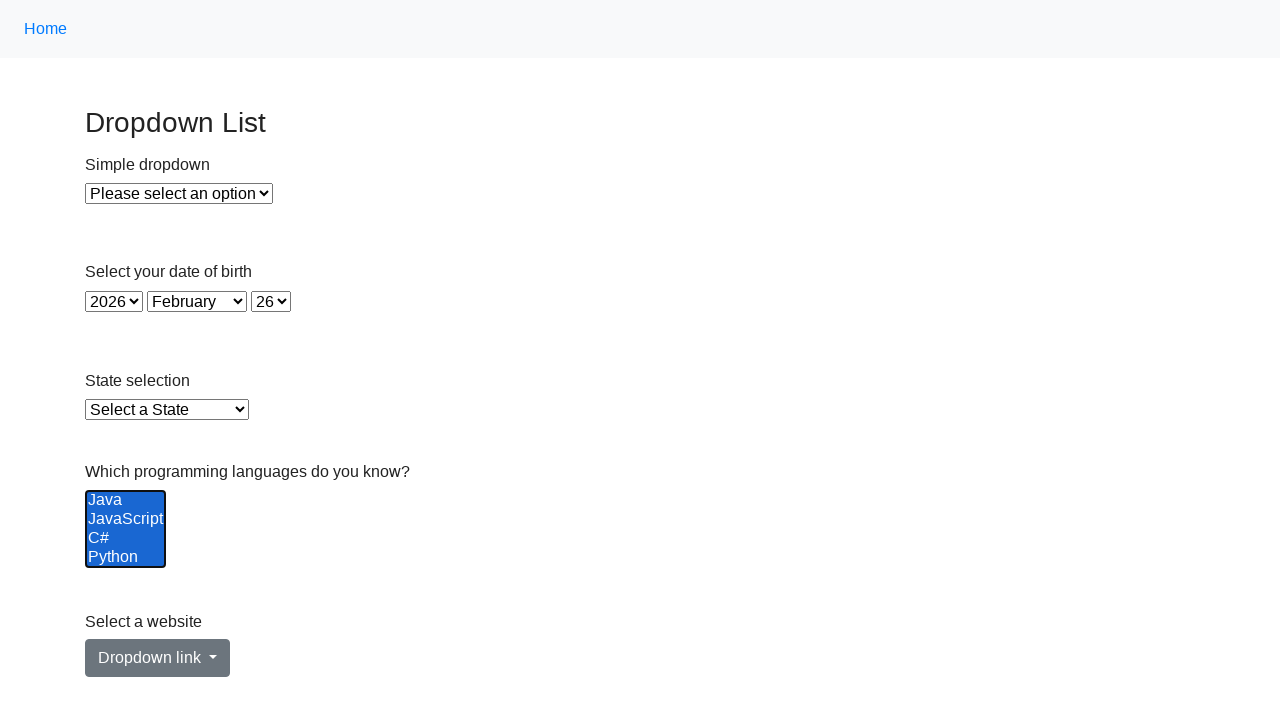

Clicked option while Control key held to deselect at (126, 539) on select[name='Languages'] >> option >> nth=4
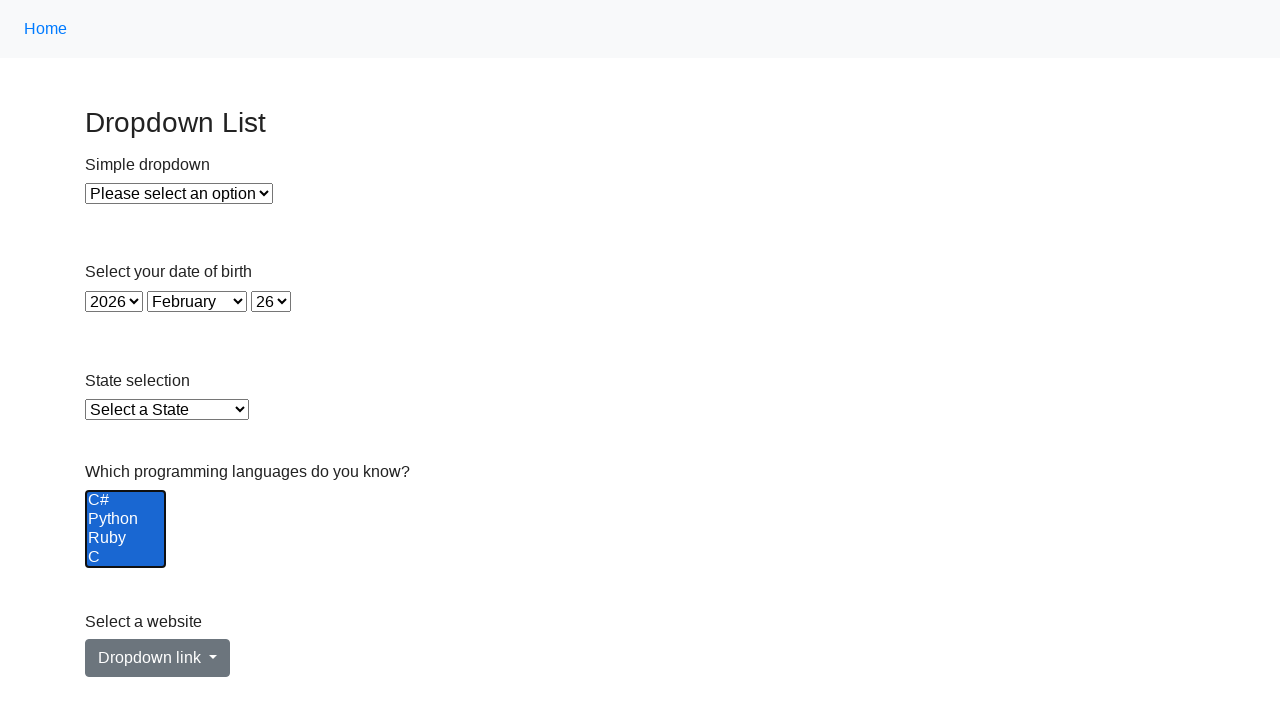

Released Control key
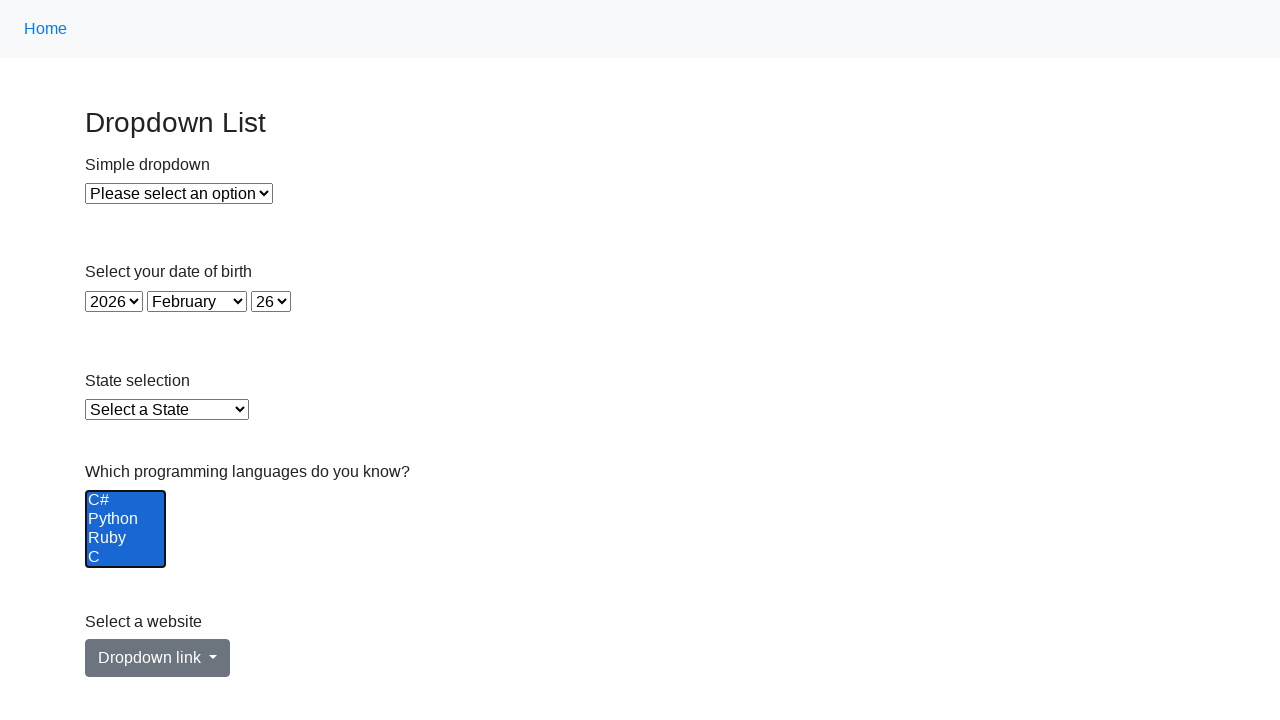

Pressed Control key down
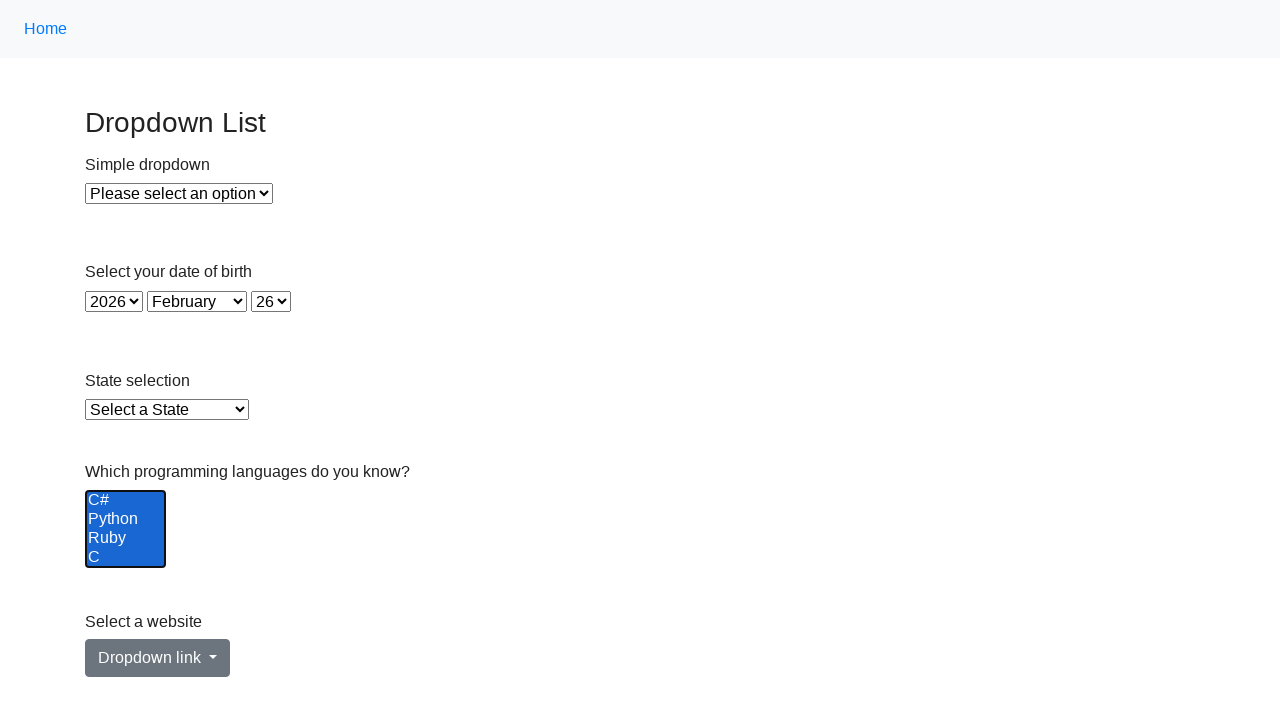

Clicked option while Control key held to deselect at (126, 558) on select[name='Languages'] >> option >> nth=5
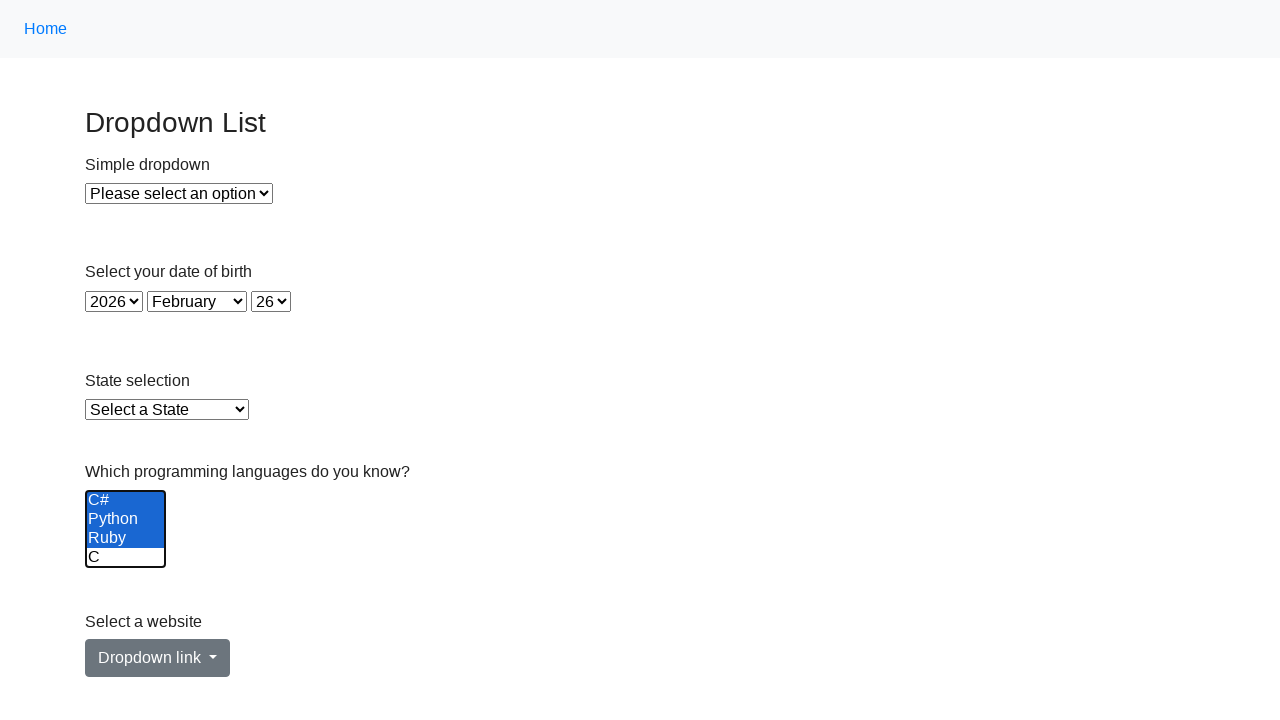

Released Control key
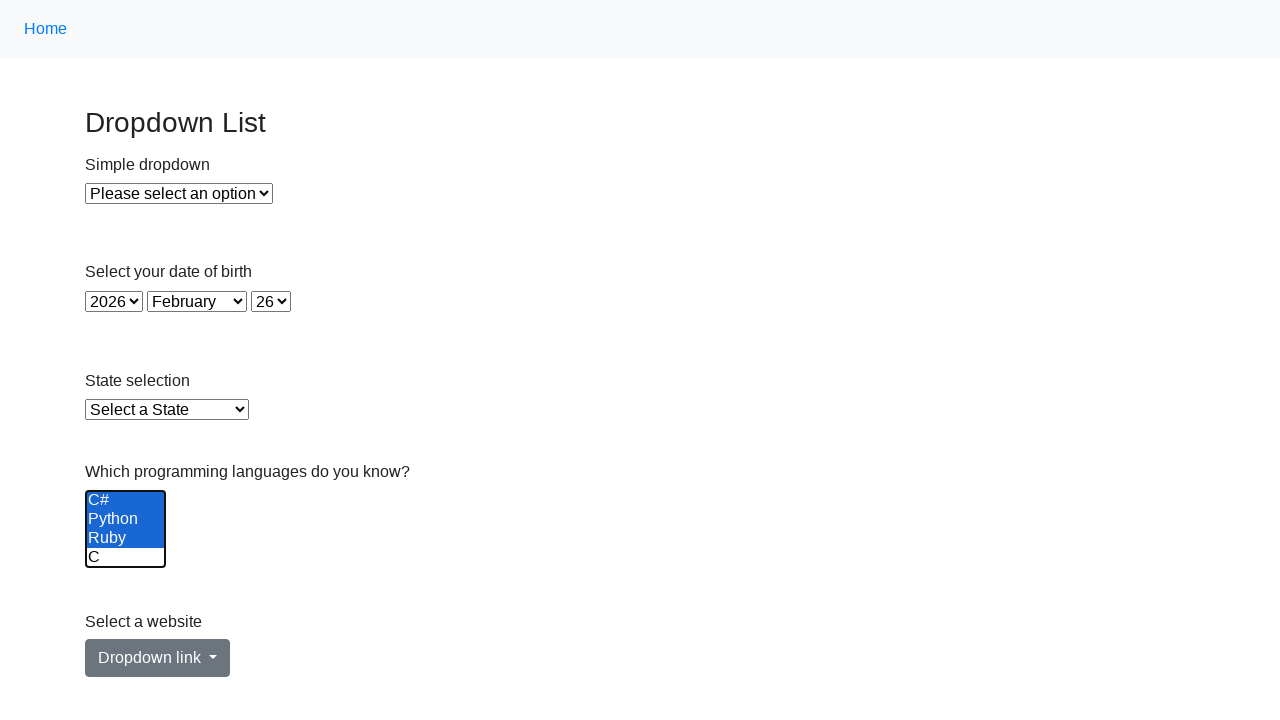

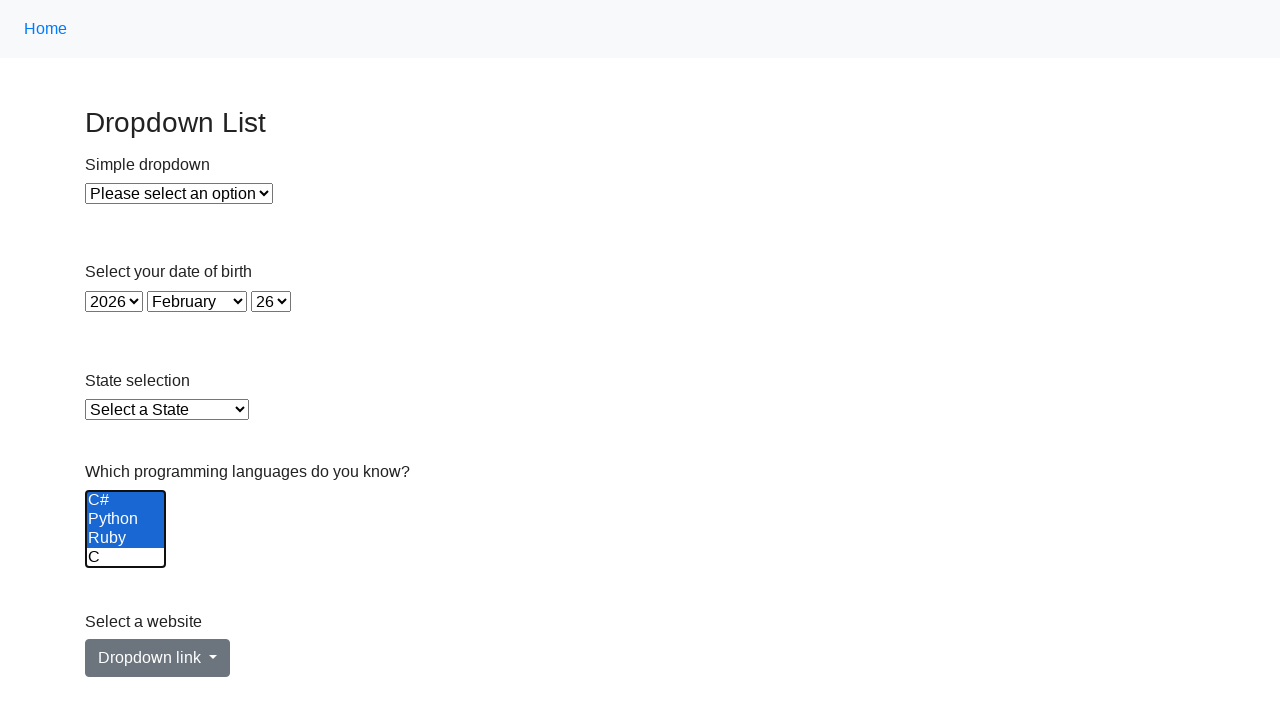